Tests a Selenium practice page by clicking a button, then clicking a "first" element, and verifying an "Excellent!" link appears

Starting URL: https://savkk.github.io/selenium-practice/

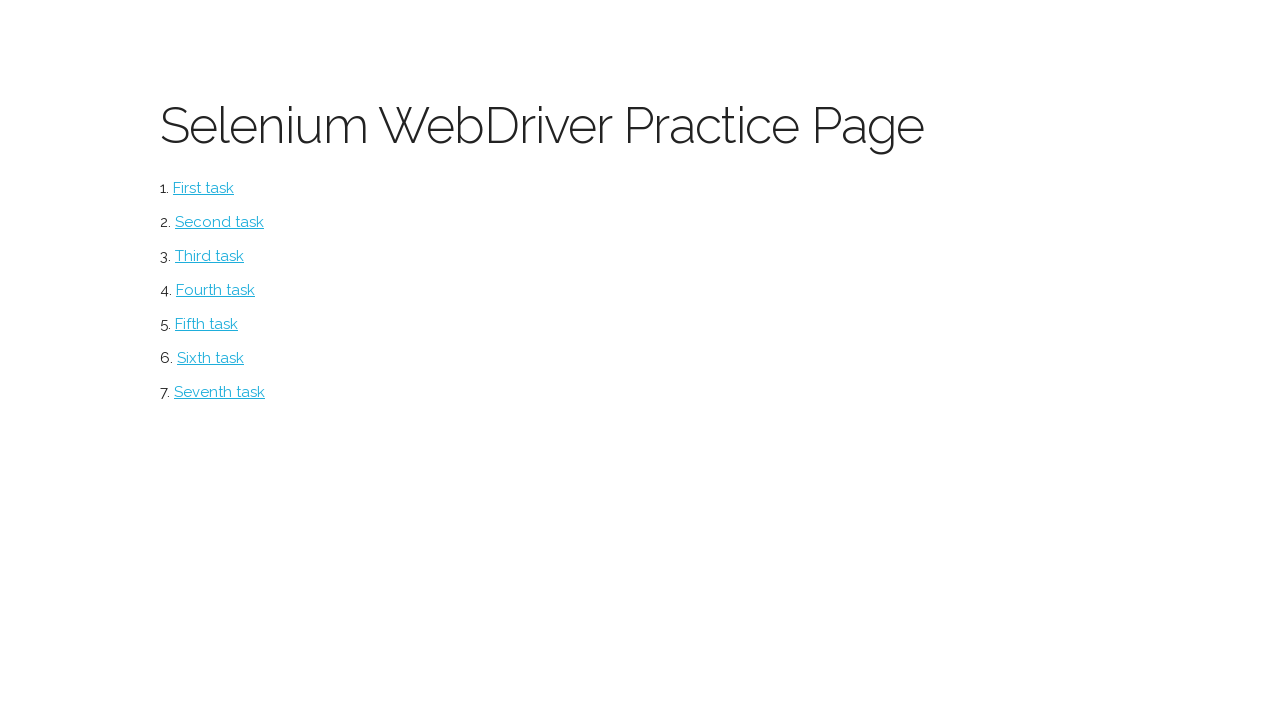

Clicked the button element at (204, 188) on #button
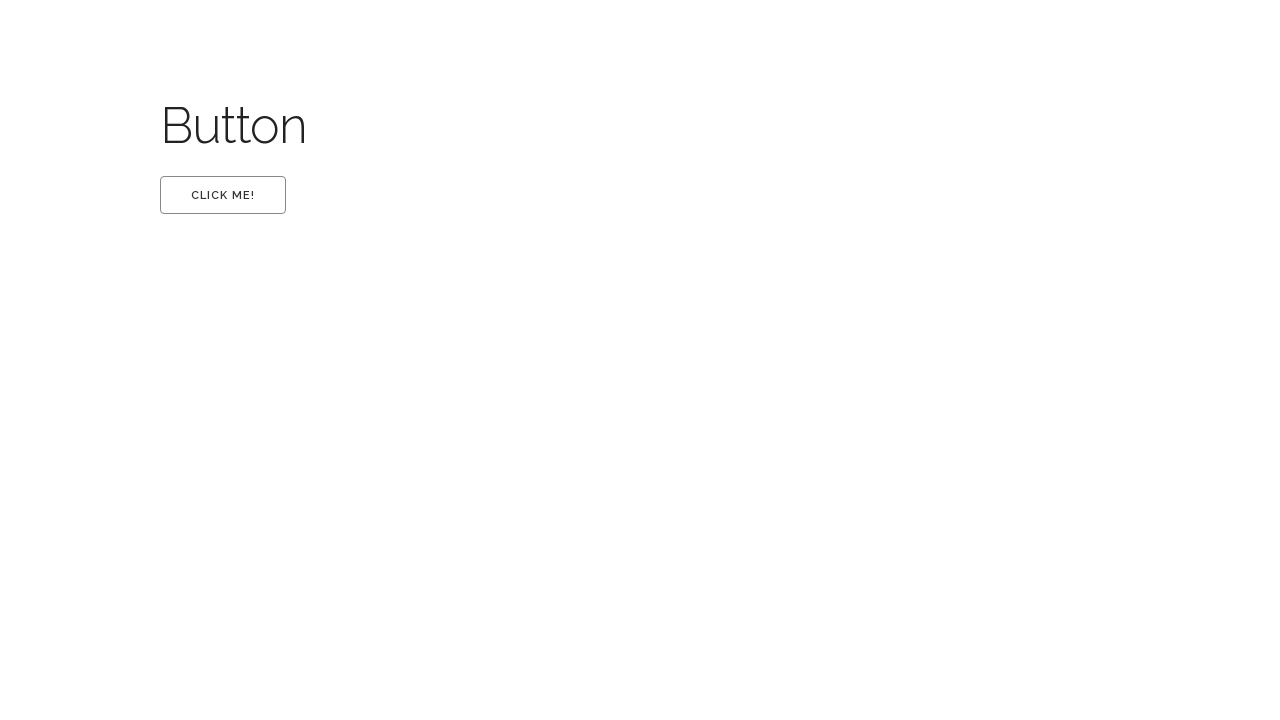

Clicked the first element at (223, 195) on #first
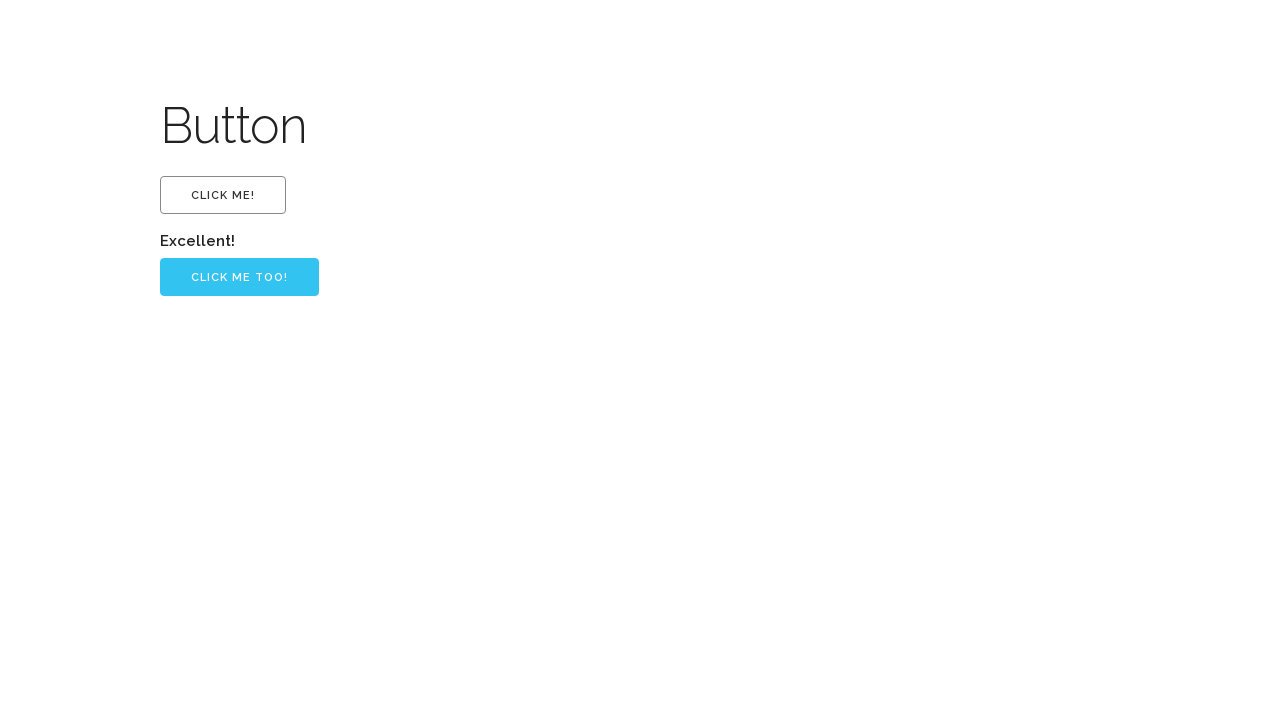

Verified 'Excellent!' link appeared
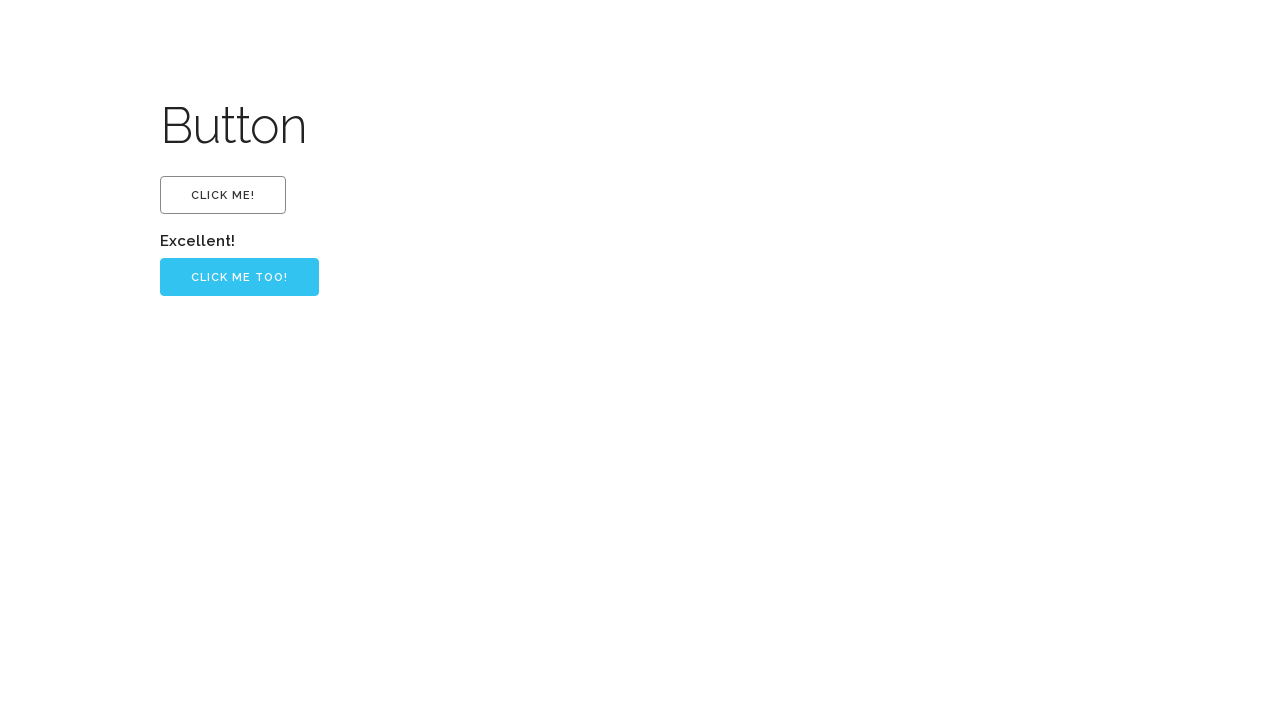

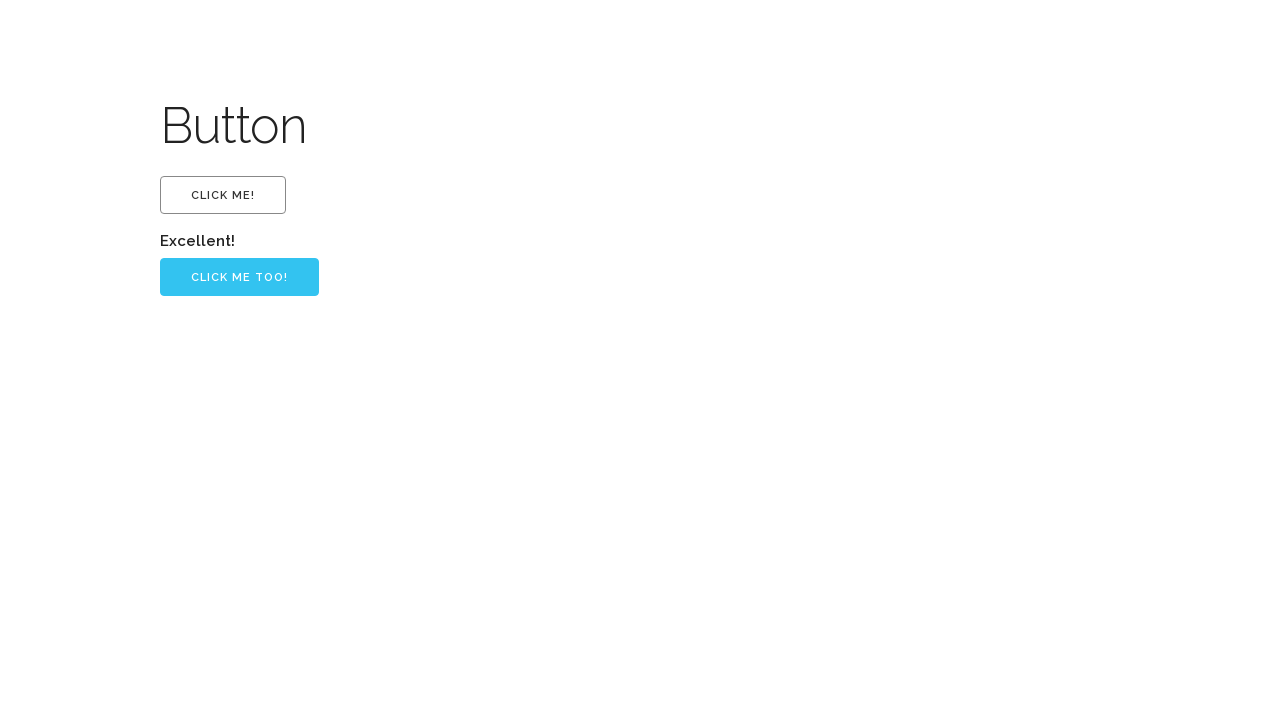